Tests dropdown functionality by clicking on a dropdown menu and selecting an option from the list

Starting URL: https://practice.cydeo.com/dropdown

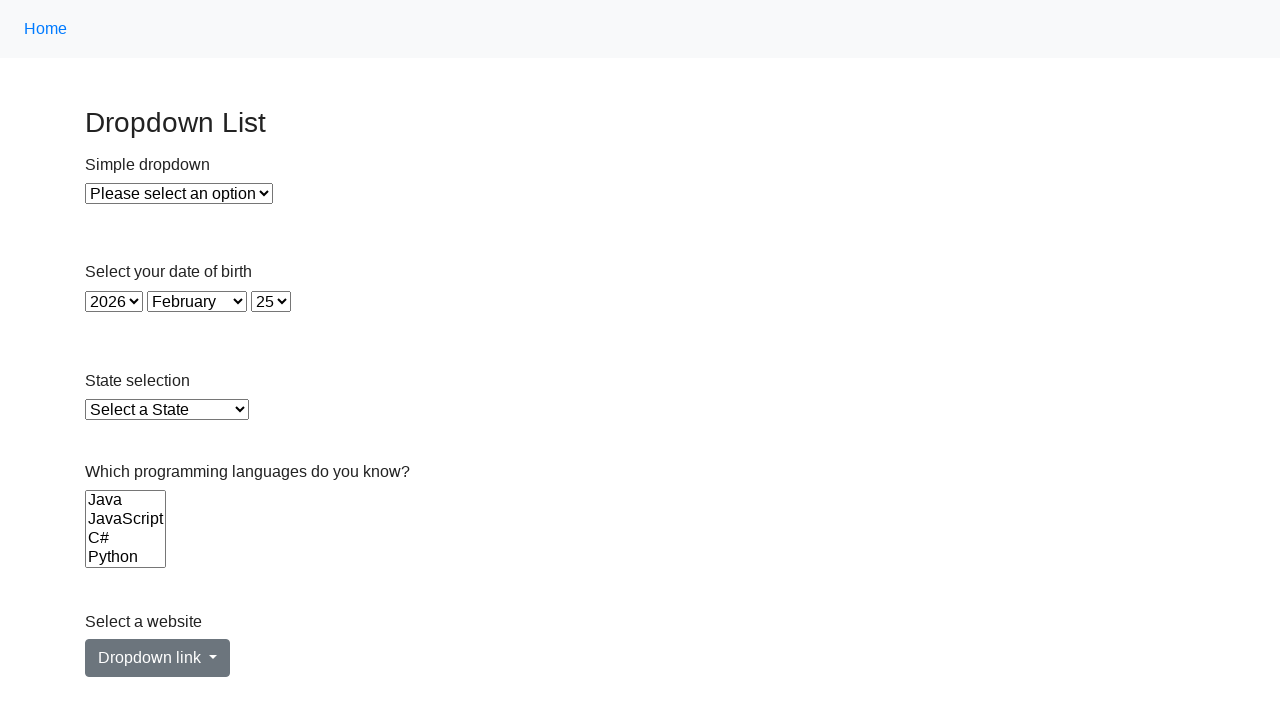

Clicked on dropdown menu link at (158, 658) on #dropdownMenuLink
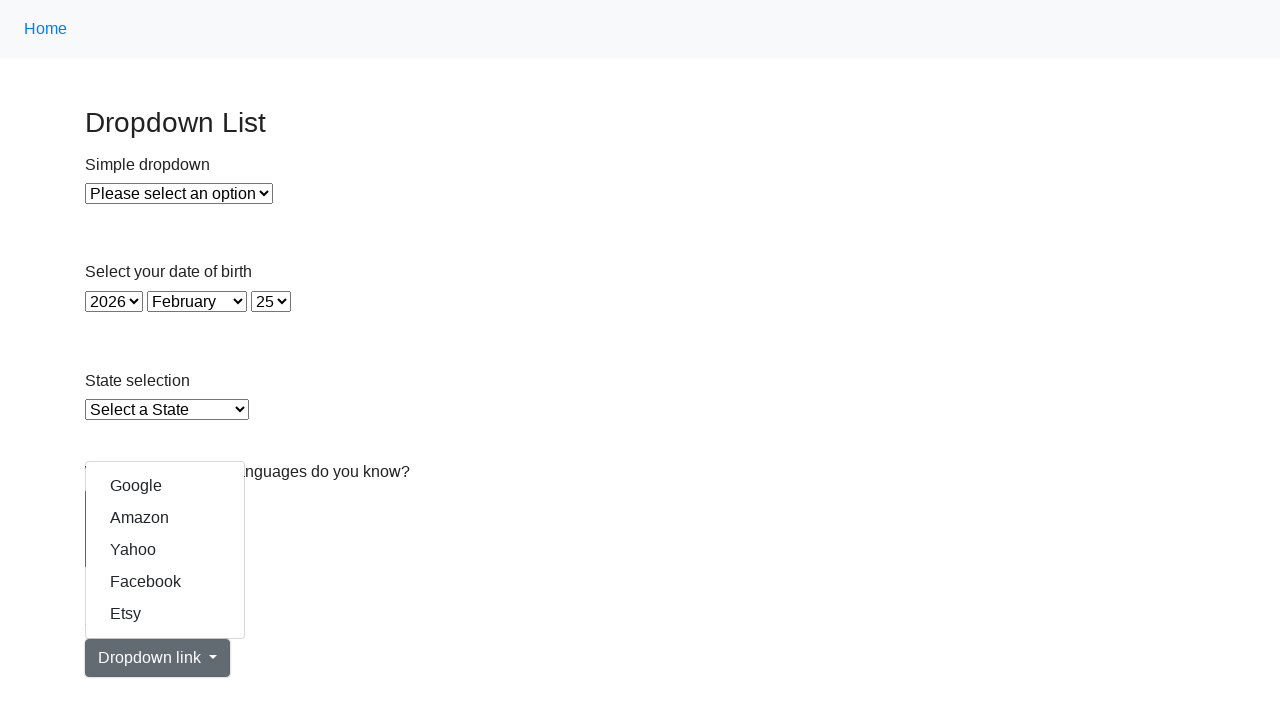

Dropdown items are now visible
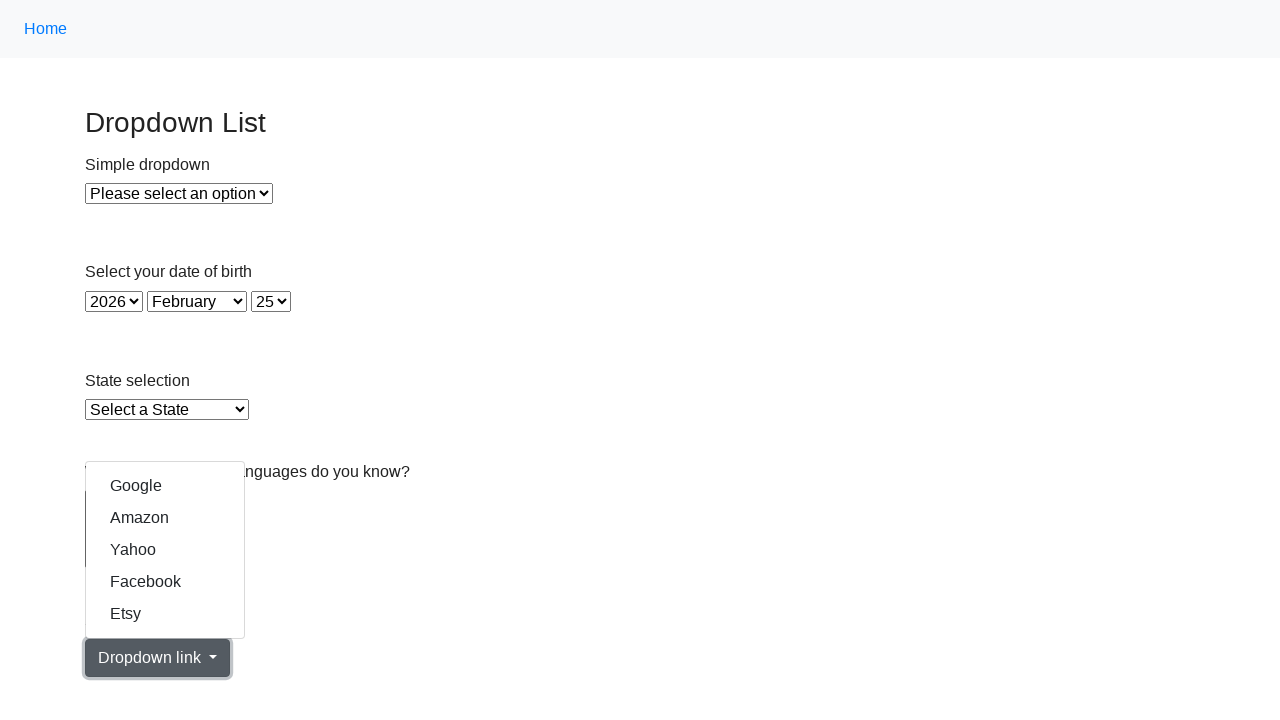

Selected Yahoo option from dropdown menu at (165, 550) on text=Yahoo
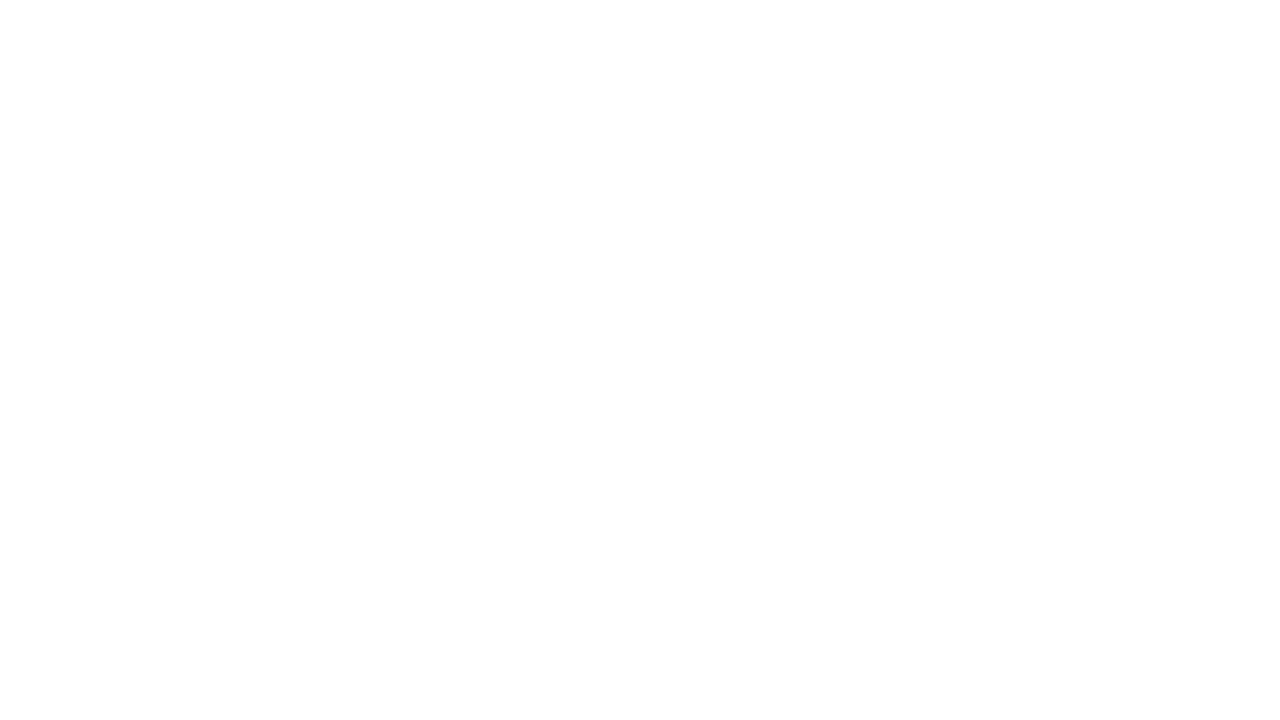

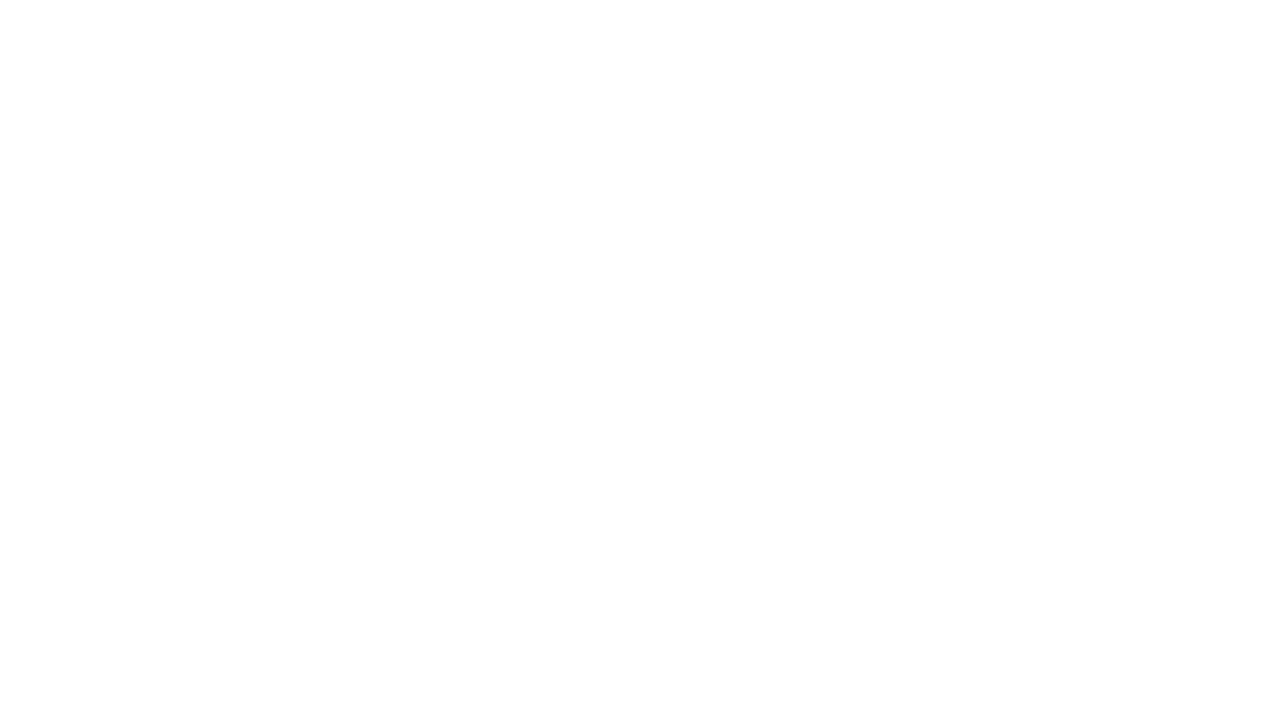